Tests navigation to the webtables page by clicking the Web Tables menu item

Starting URL: https://demoqa.com/elements

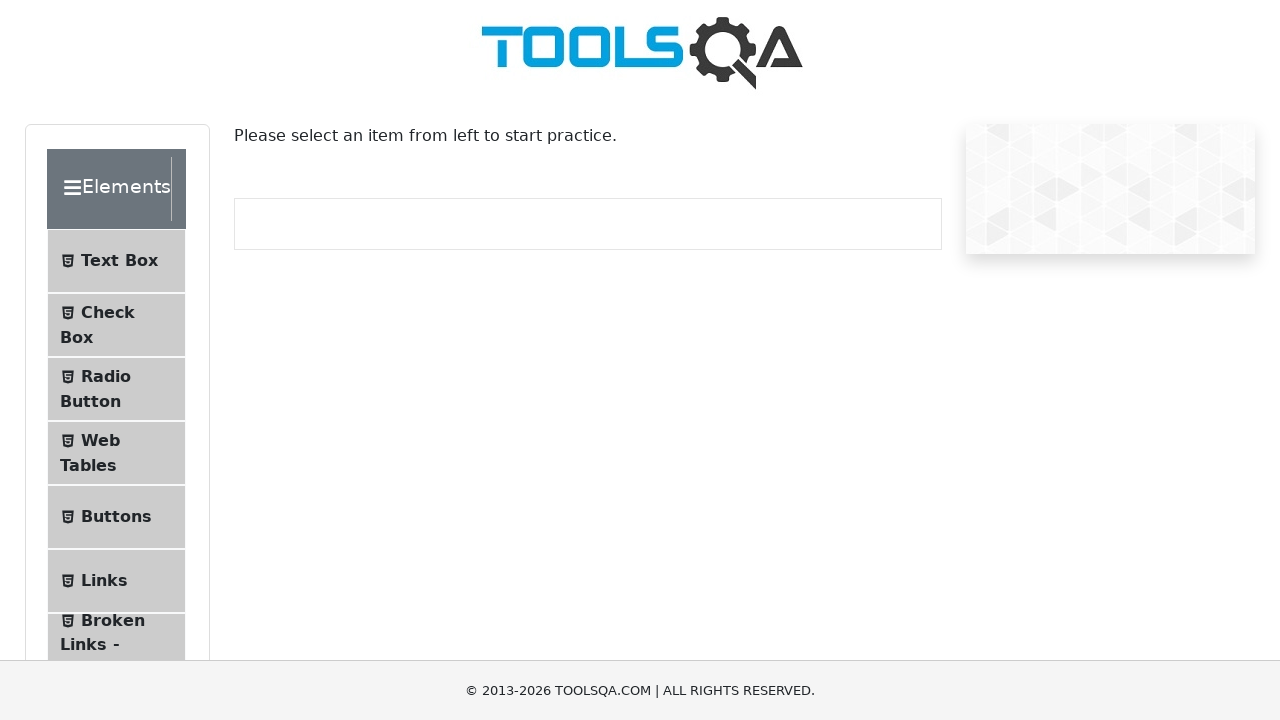

Clicked on Web Tables menu item at (116, 453) on #item-3
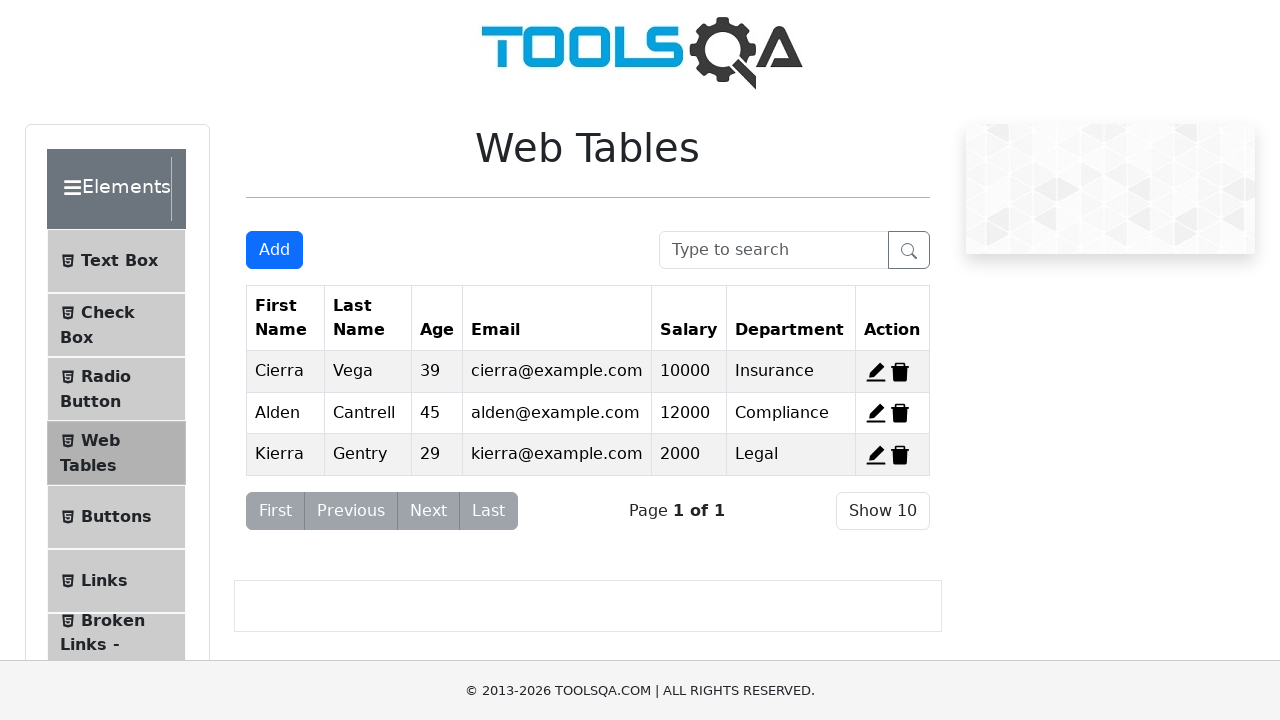

Verified navigation to webtables page - URL confirmed
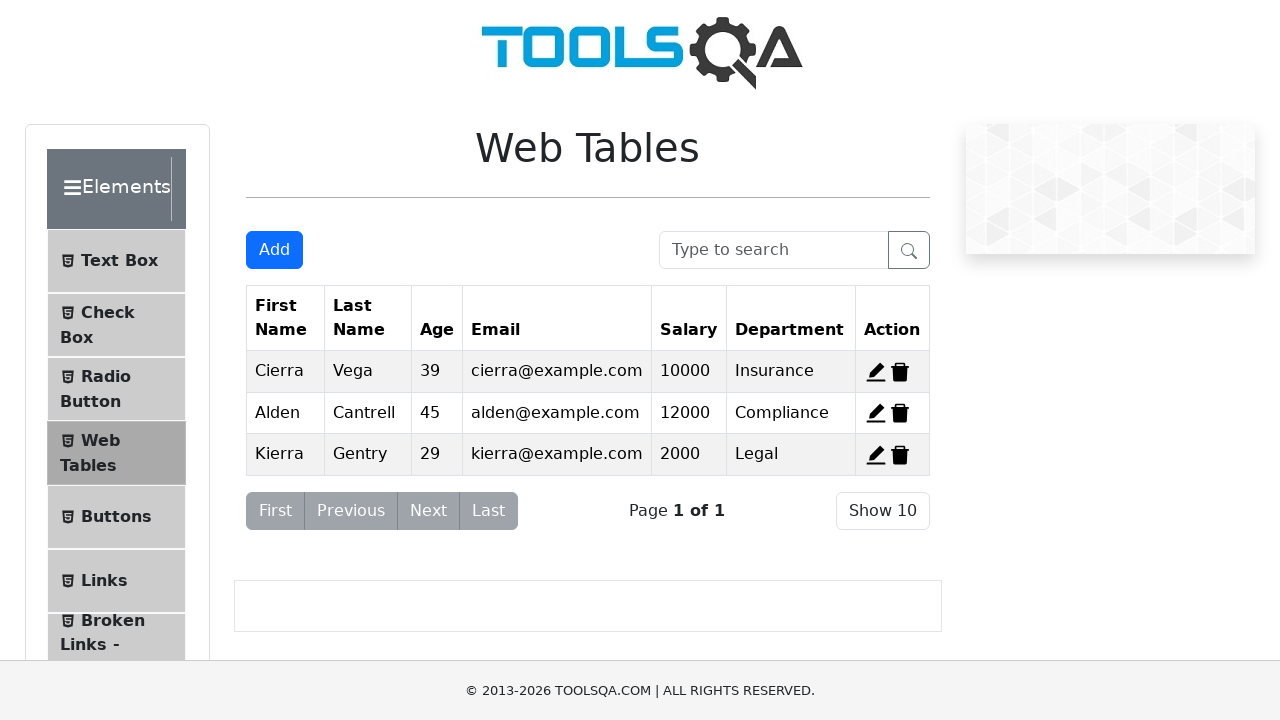

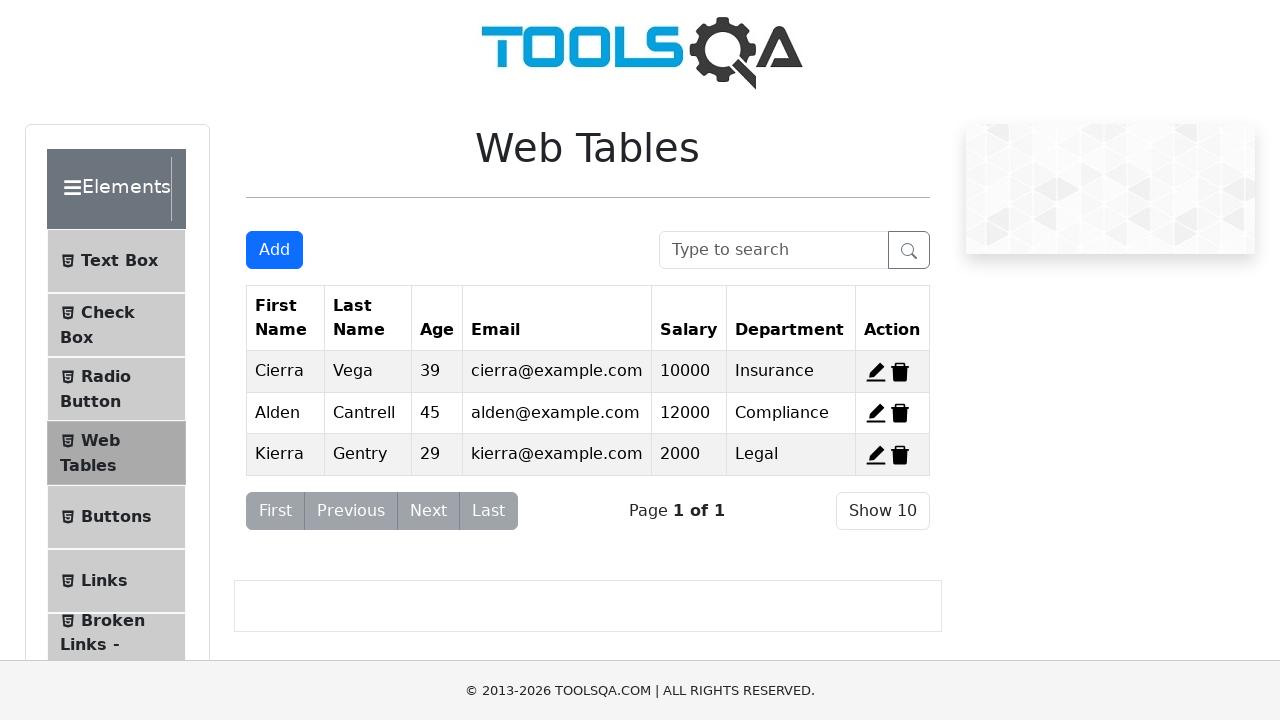